Performs a right-click (context click) action on the page, then clicks on the A/B Testing link to navigate to that section

Starting URL: https://the-internet.herokuapp.com/

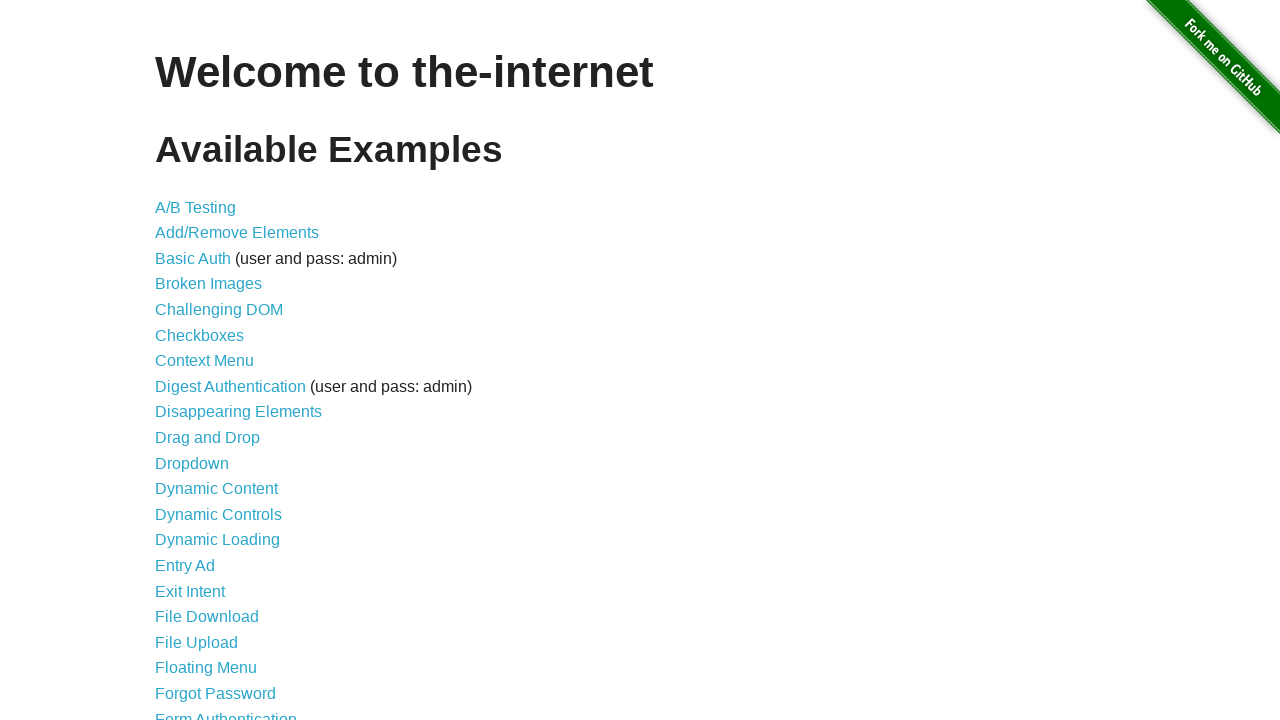

Navigated to https://the-internet.herokuapp.com/
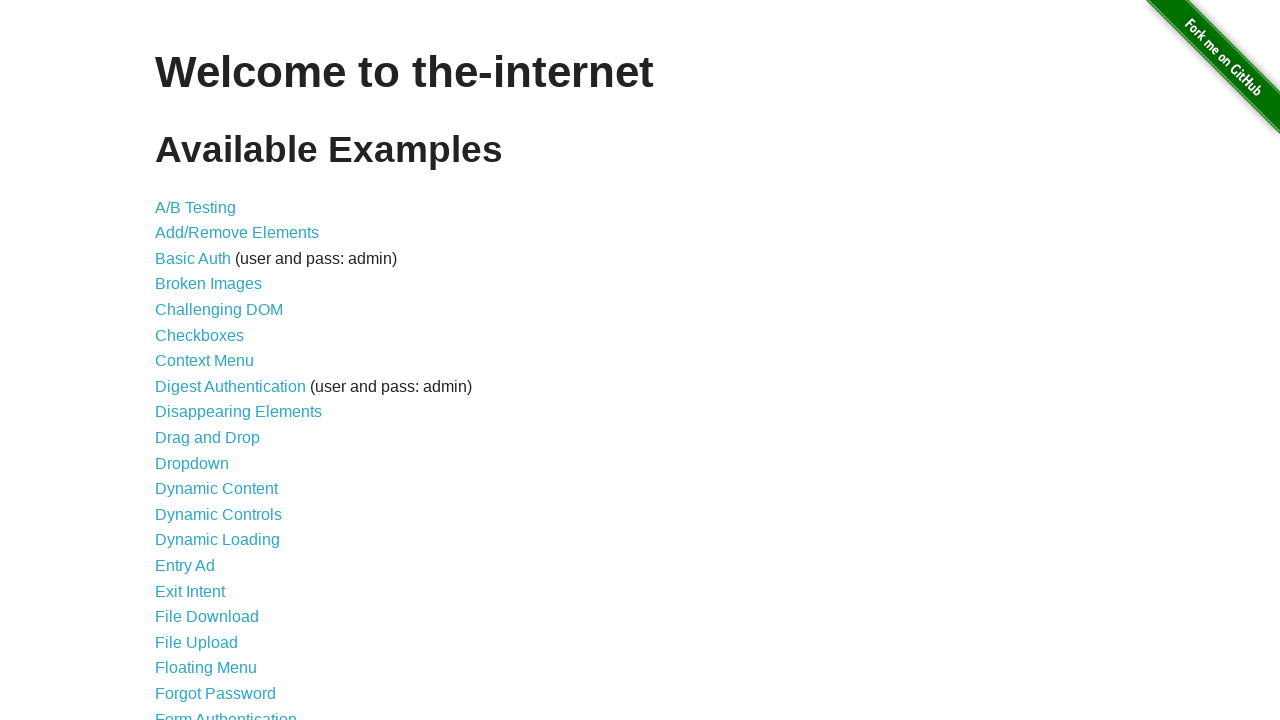

Right-clicked on the page body to open context menu at (640, 360) on body
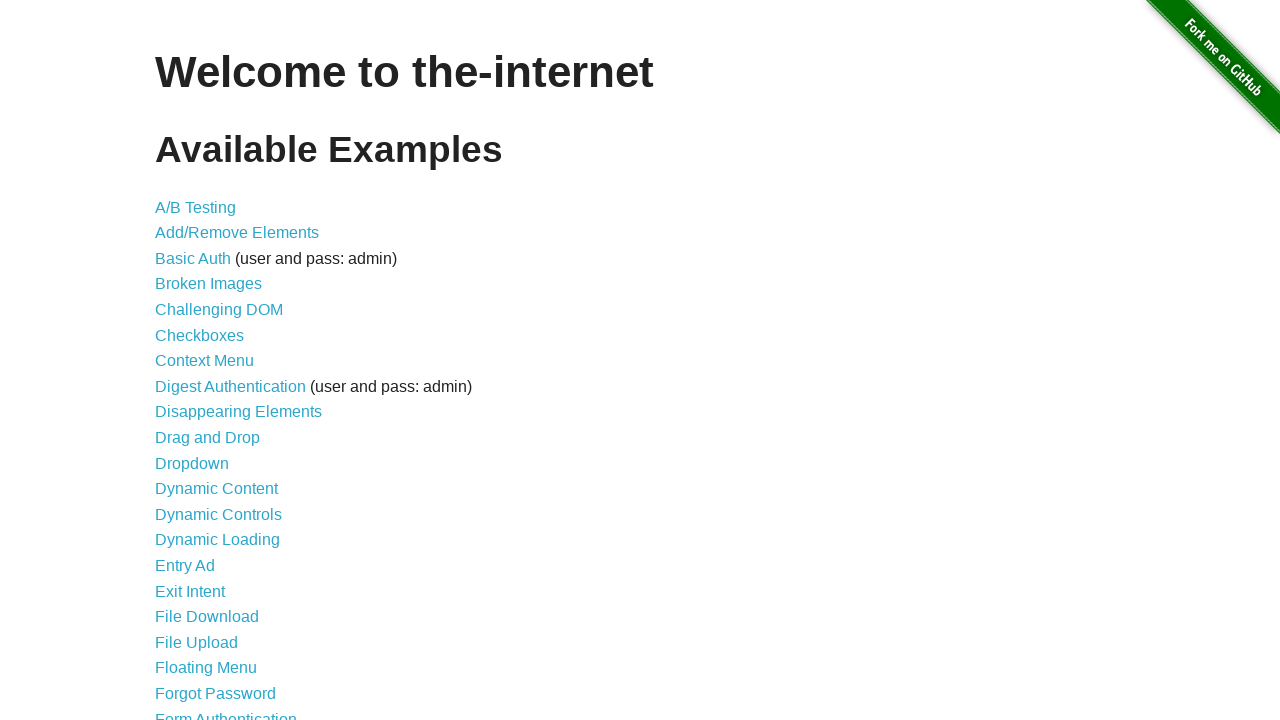

Clicked on A/B Testing link to navigate to that section at (196, 207) on xpath=//a[contains(.,'A/B Testing')]
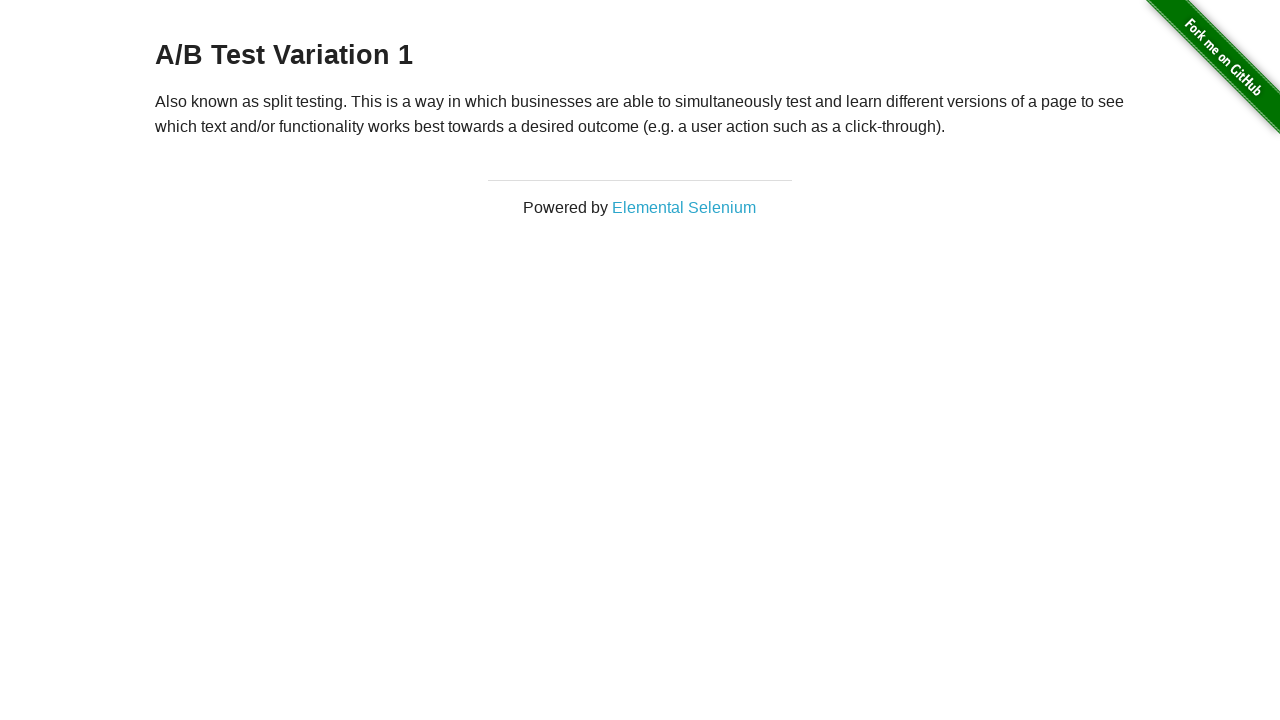

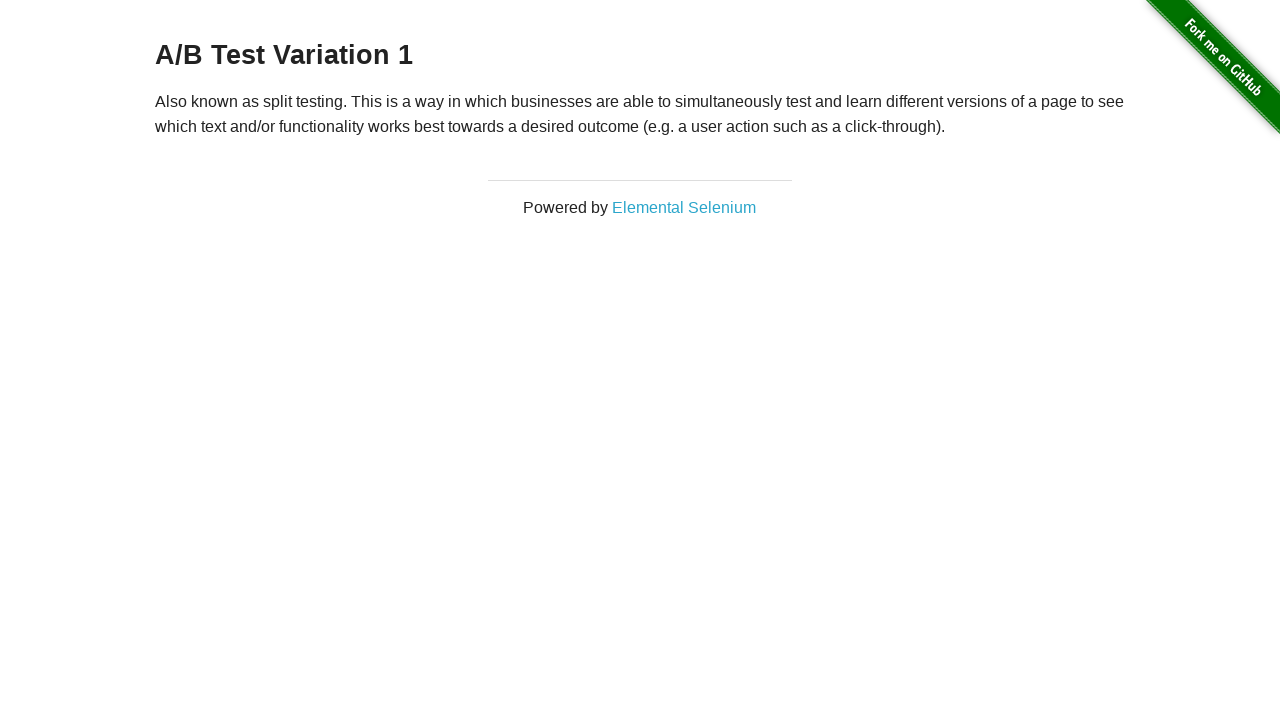